Tests context menu by right-clicking on a hot-spot element to trigger a context menu and handling the resulting alert

Starting URL: http://the-internet.herokuapp.com/

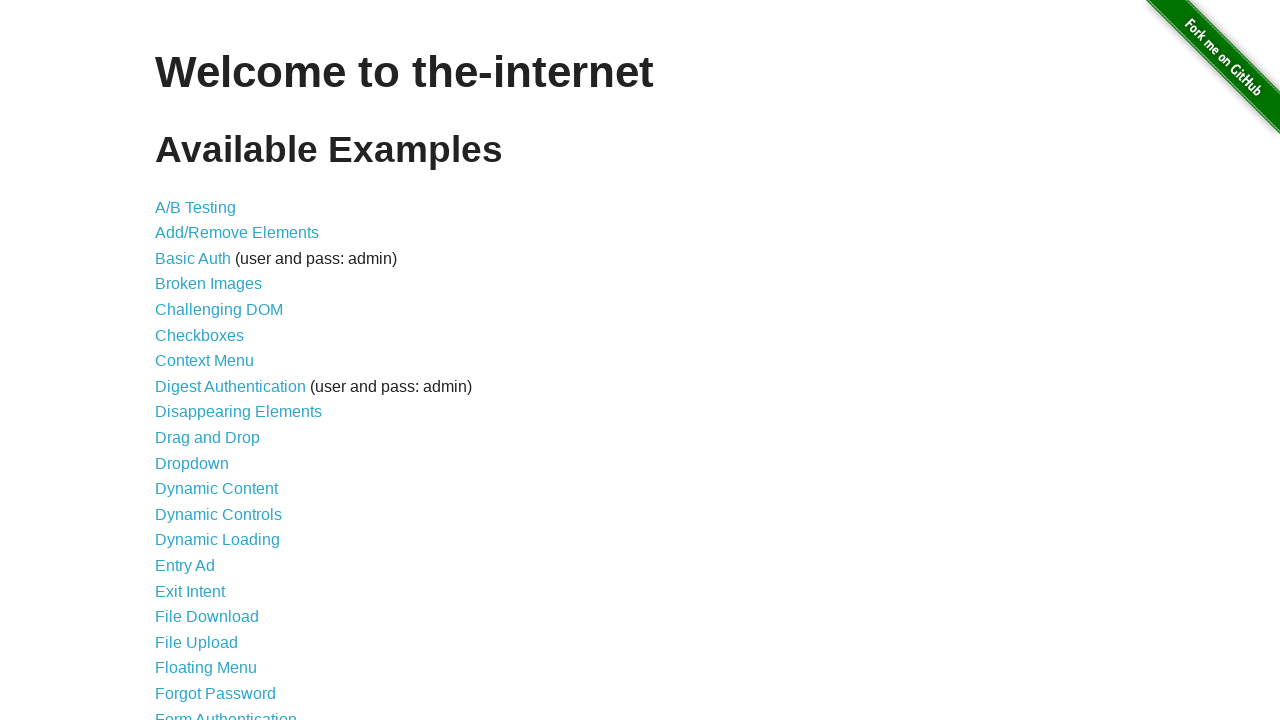

Clicked on Context Menu link at (204, 361) on text=Context Menu
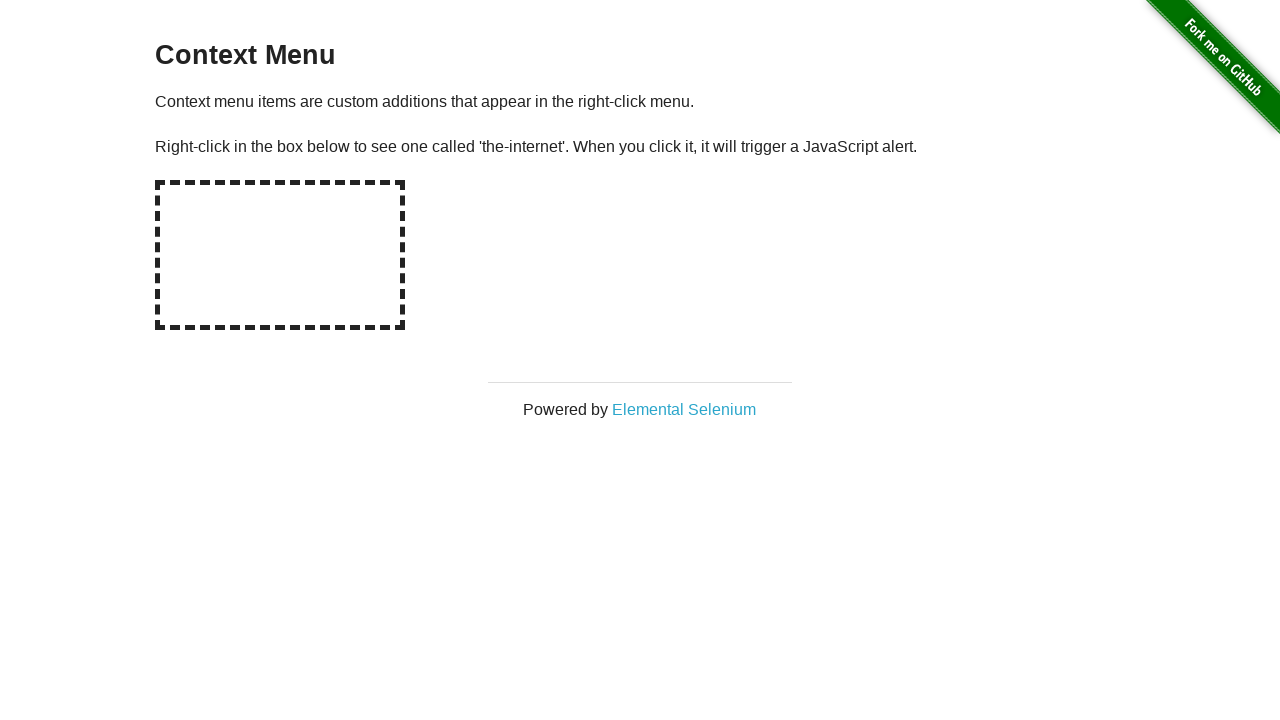

Hot-spot element loaded
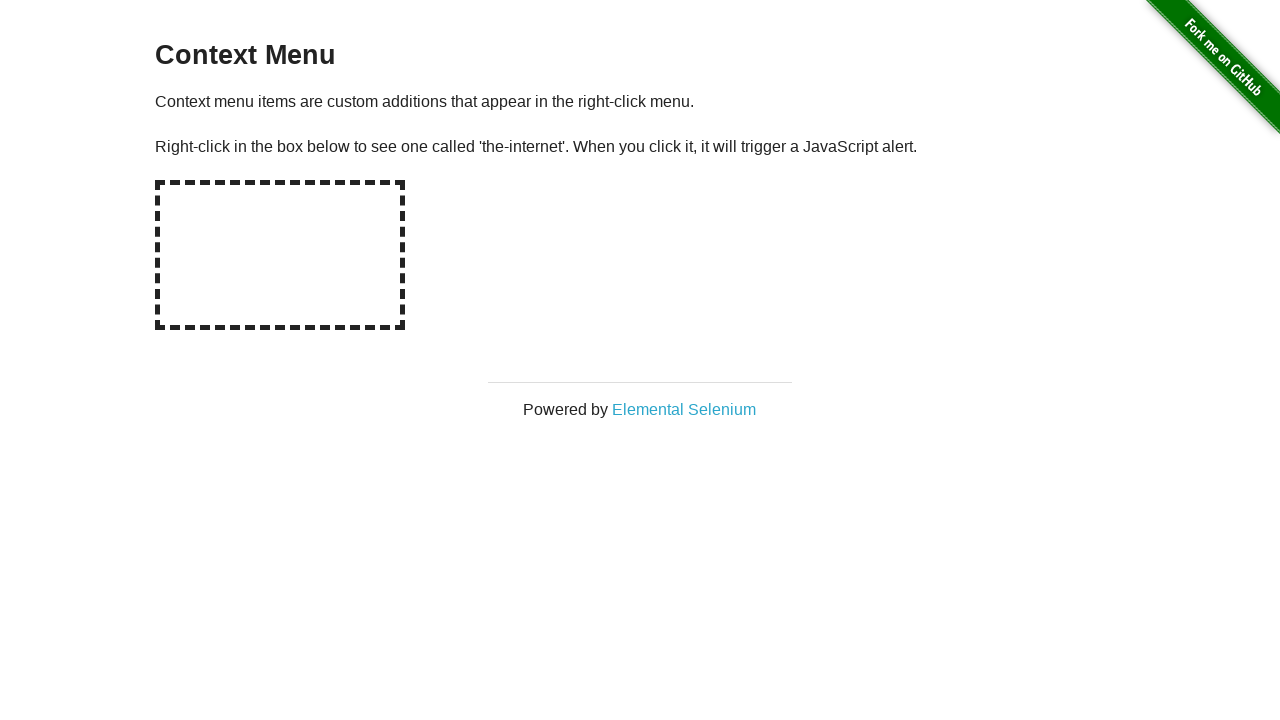

Set up dialog handler to accept alerts
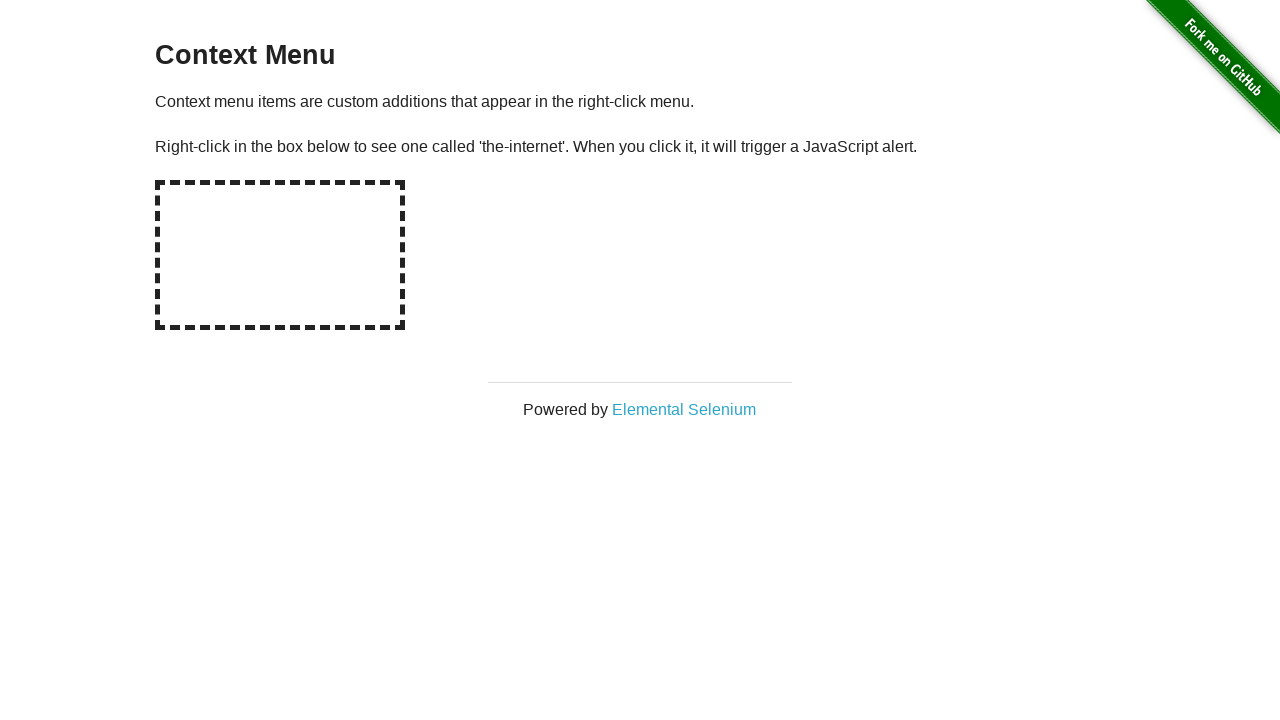

Right-clicked on the hot-spot element to trigger context menu at (280, 255) on #hot-spot
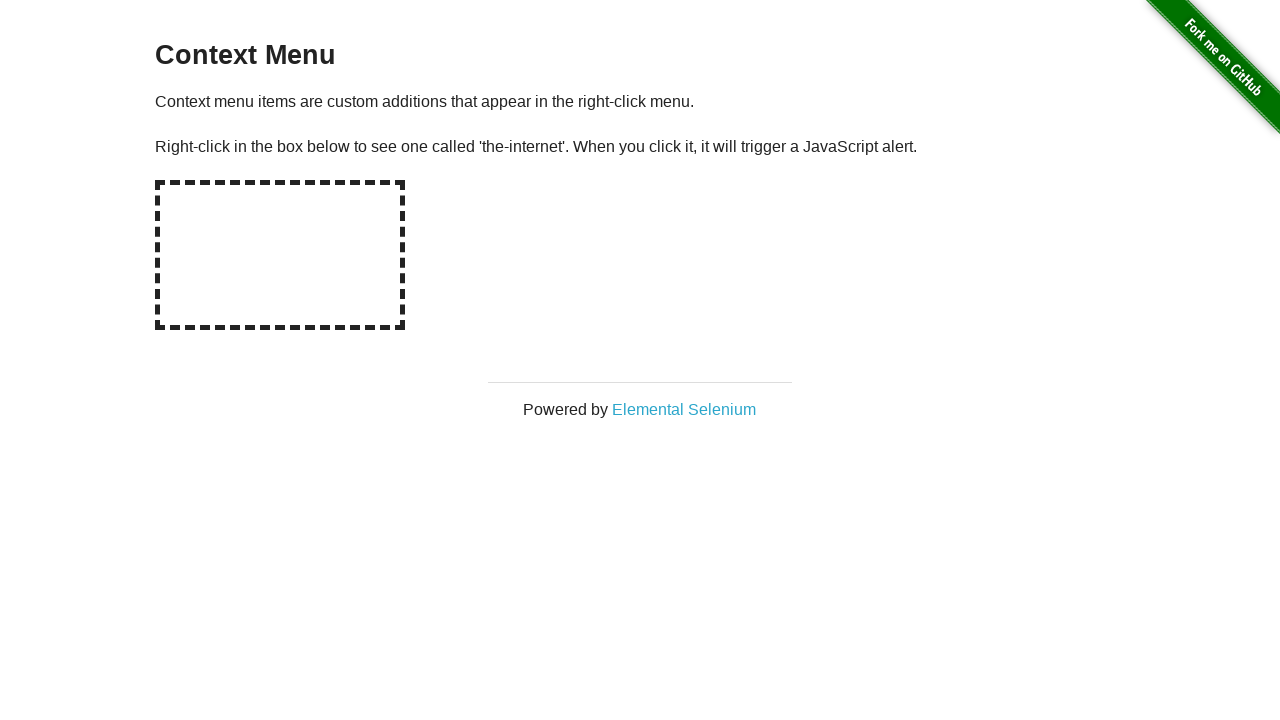

Waited for alert to be handled
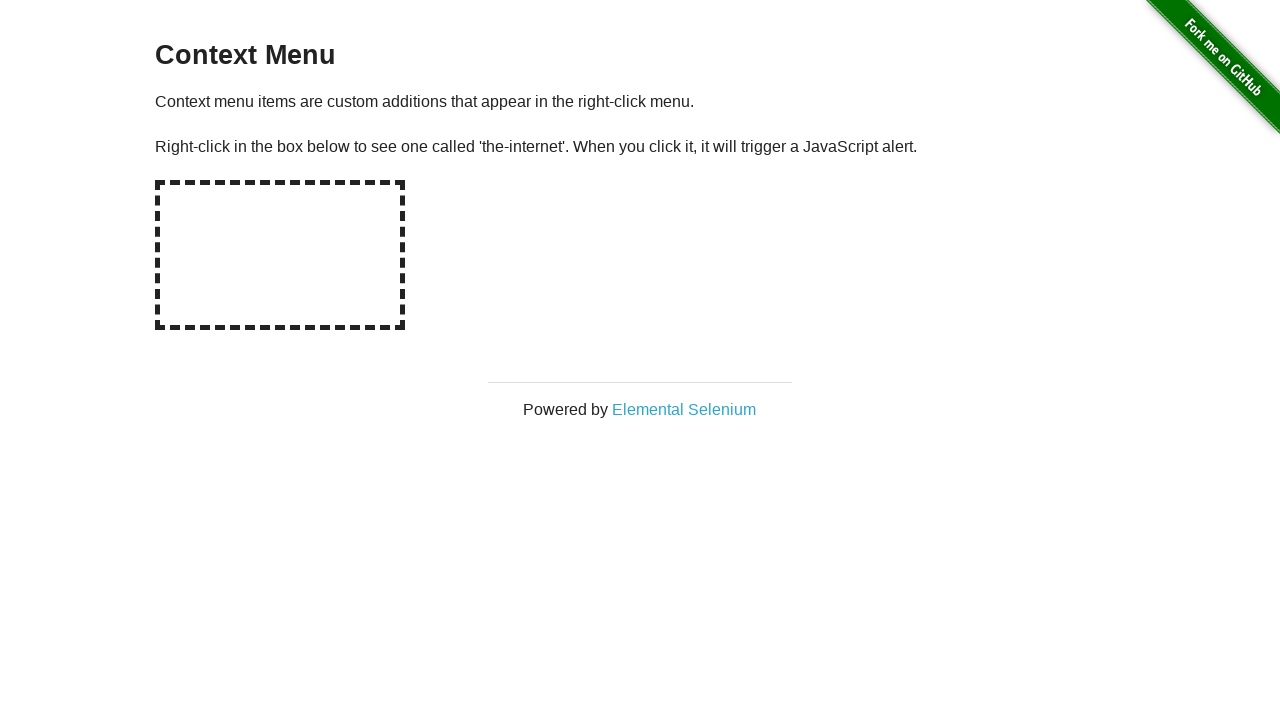

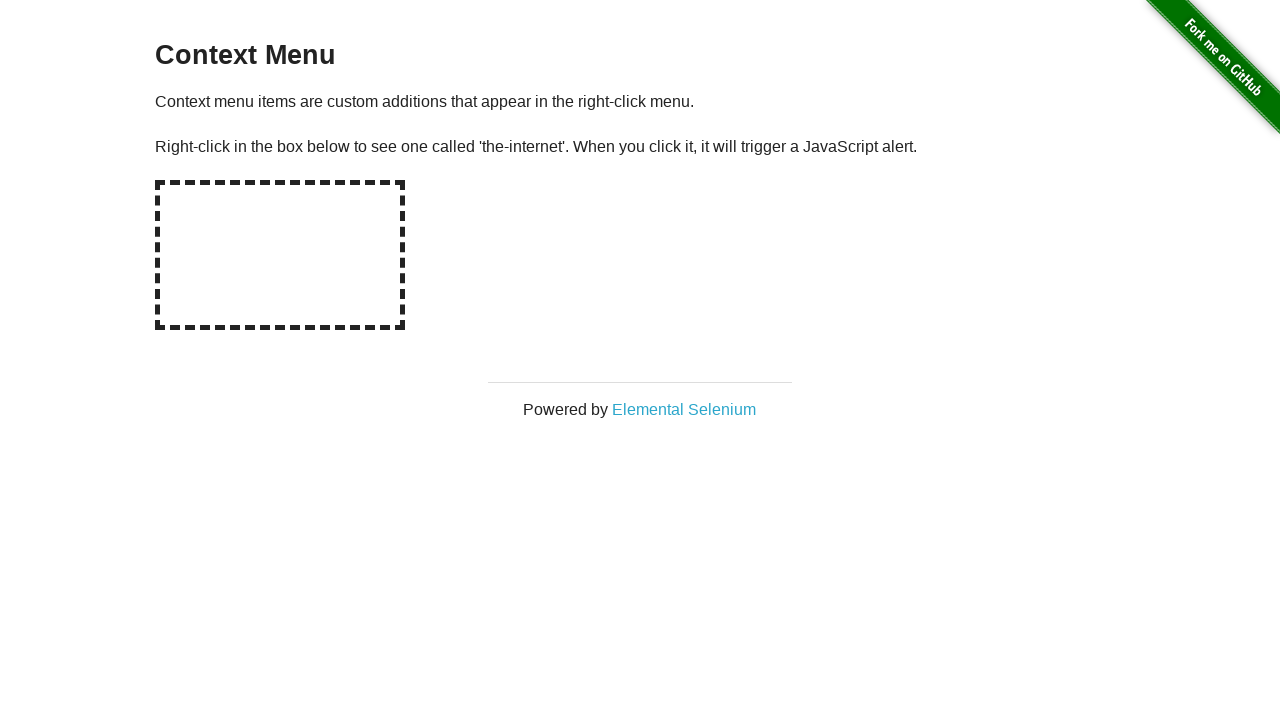